Navigates to a login practice page and verifies the page loads by checking that the URL and title are accessible.

Starting URL: https://rahulshettyacademy.com/loginpagePractise/

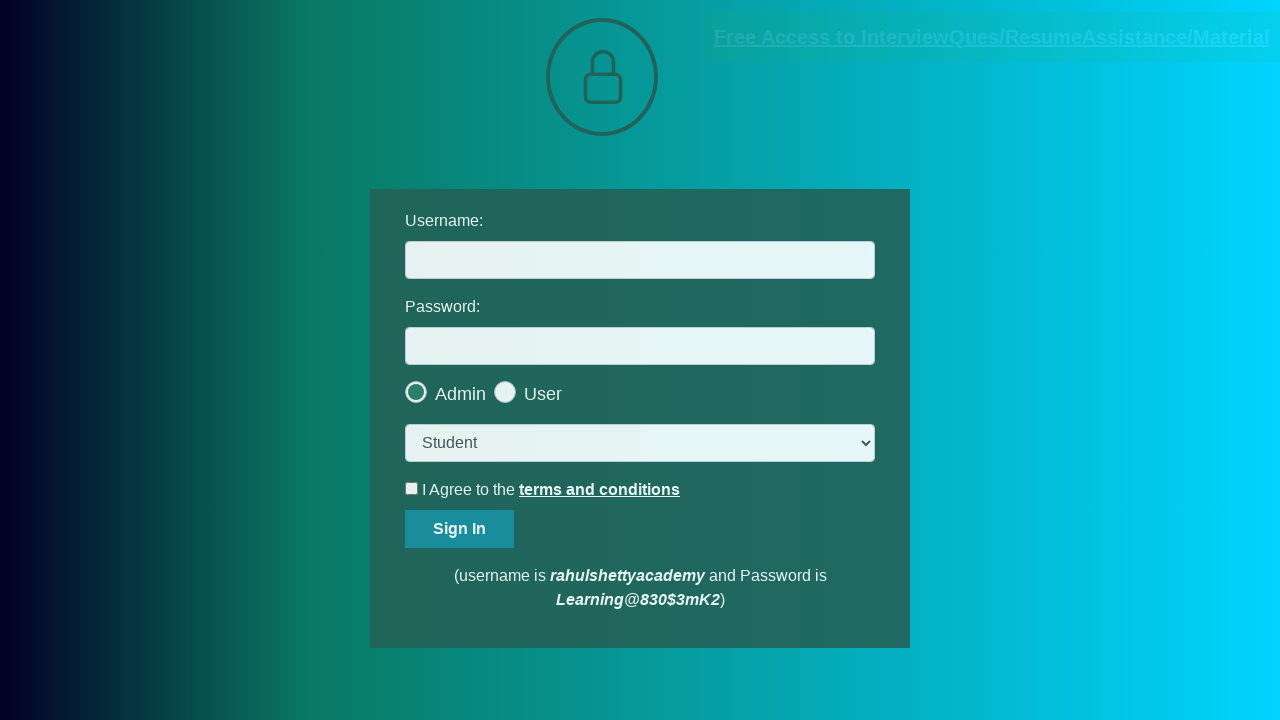

Waited for page to reach domcontentloaded state
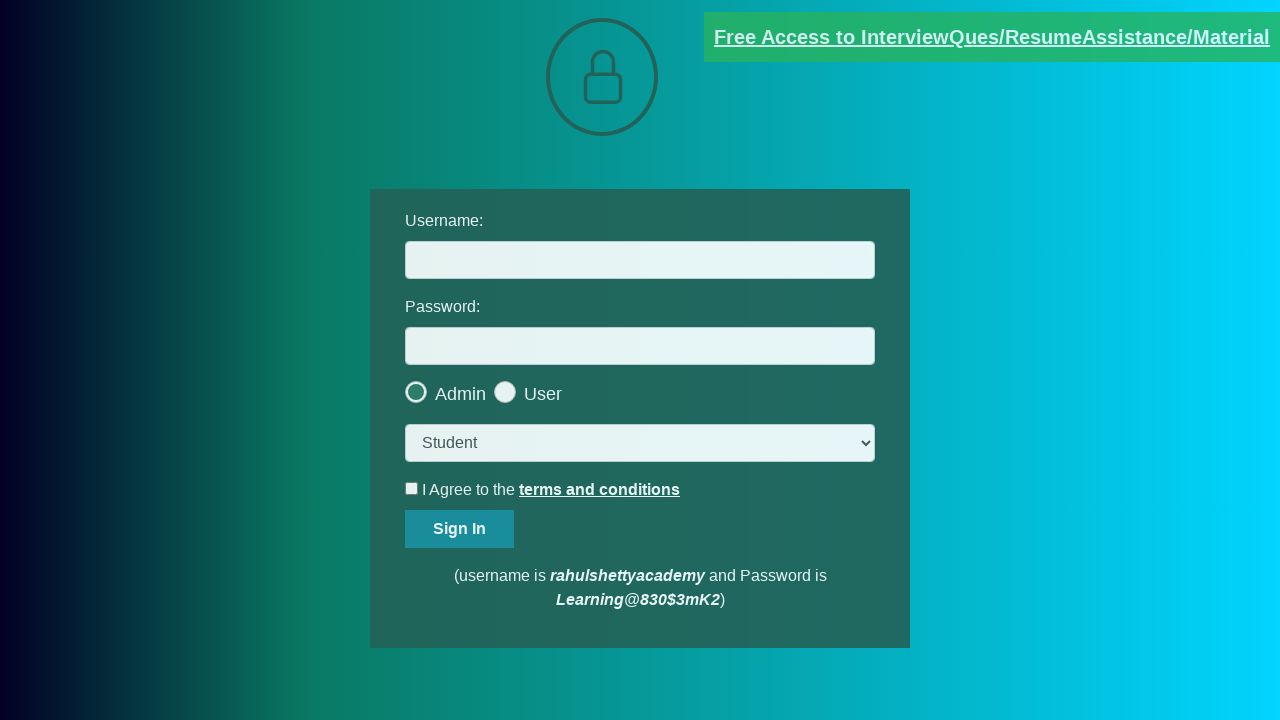

Verified page URL: https://rahulshettyacademy.com/loginpagePractise/
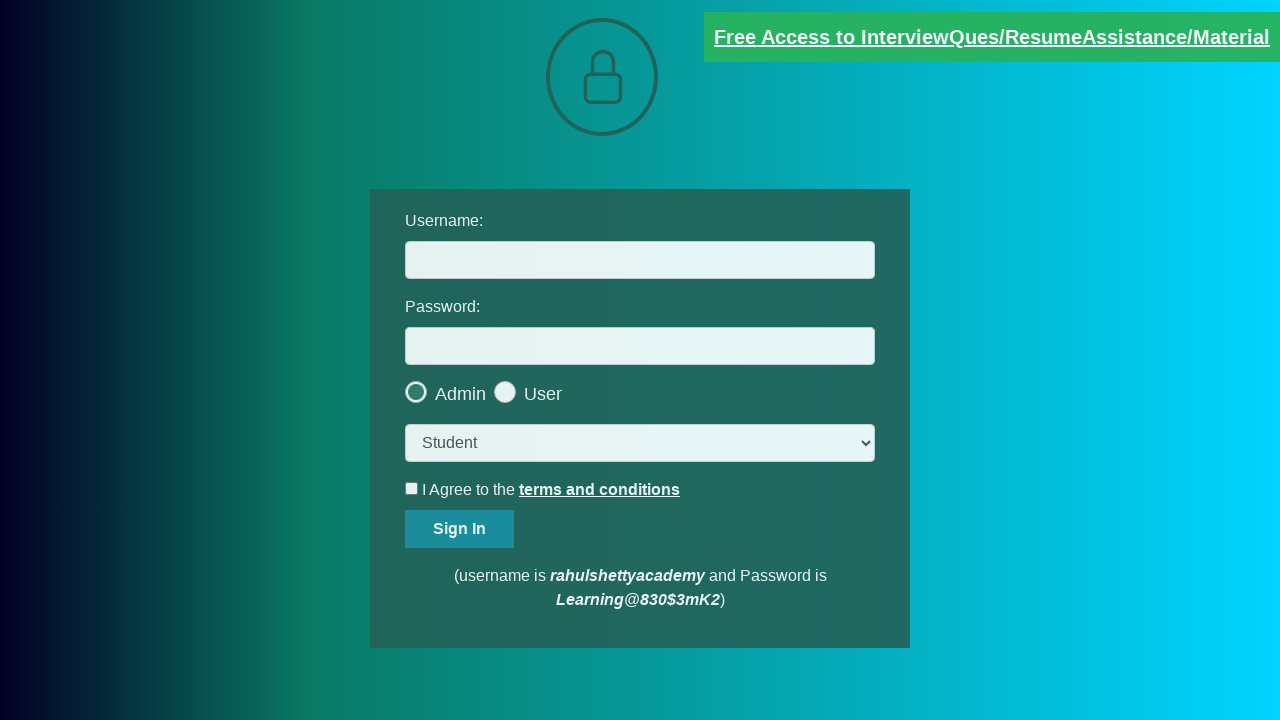

Verified page title: LoginPage Practise | Rahul Shetty Academy
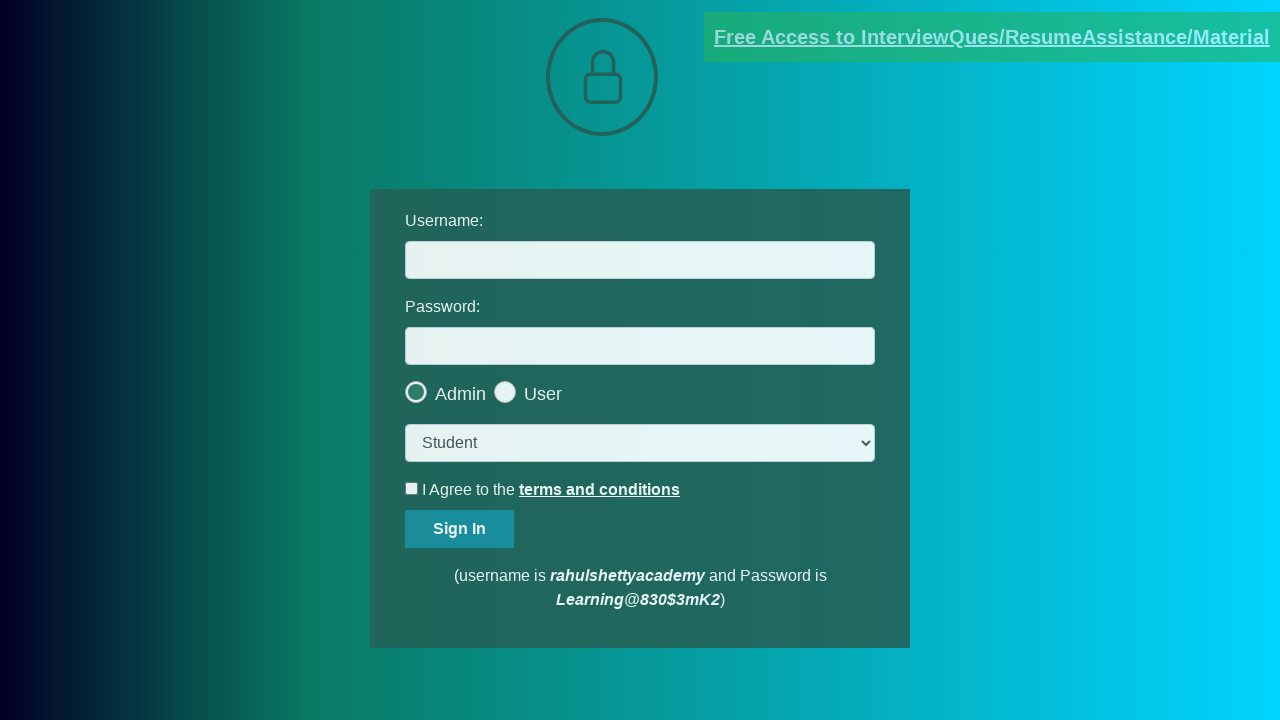

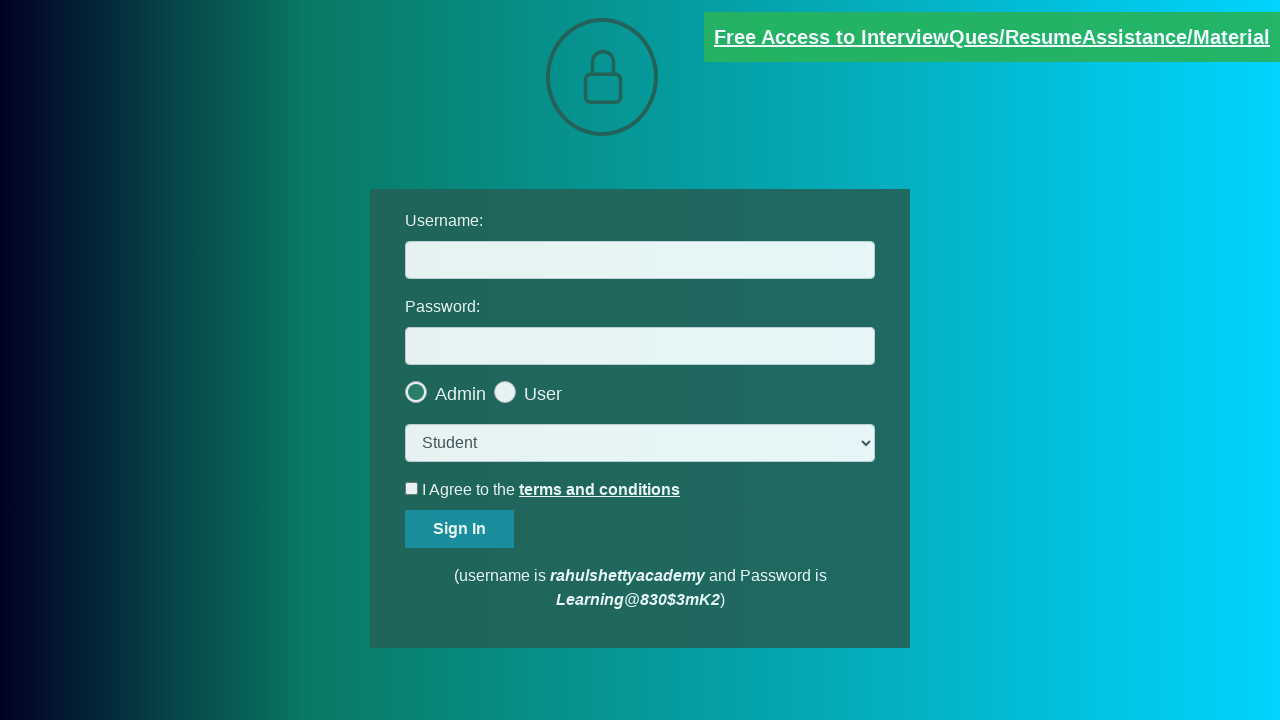